Tests JavaScript alert dialog by clicking the alert button, accepting it, and verifying the result message

Starting URL: https://the-internet.herokuapp.com/javascript_alerts

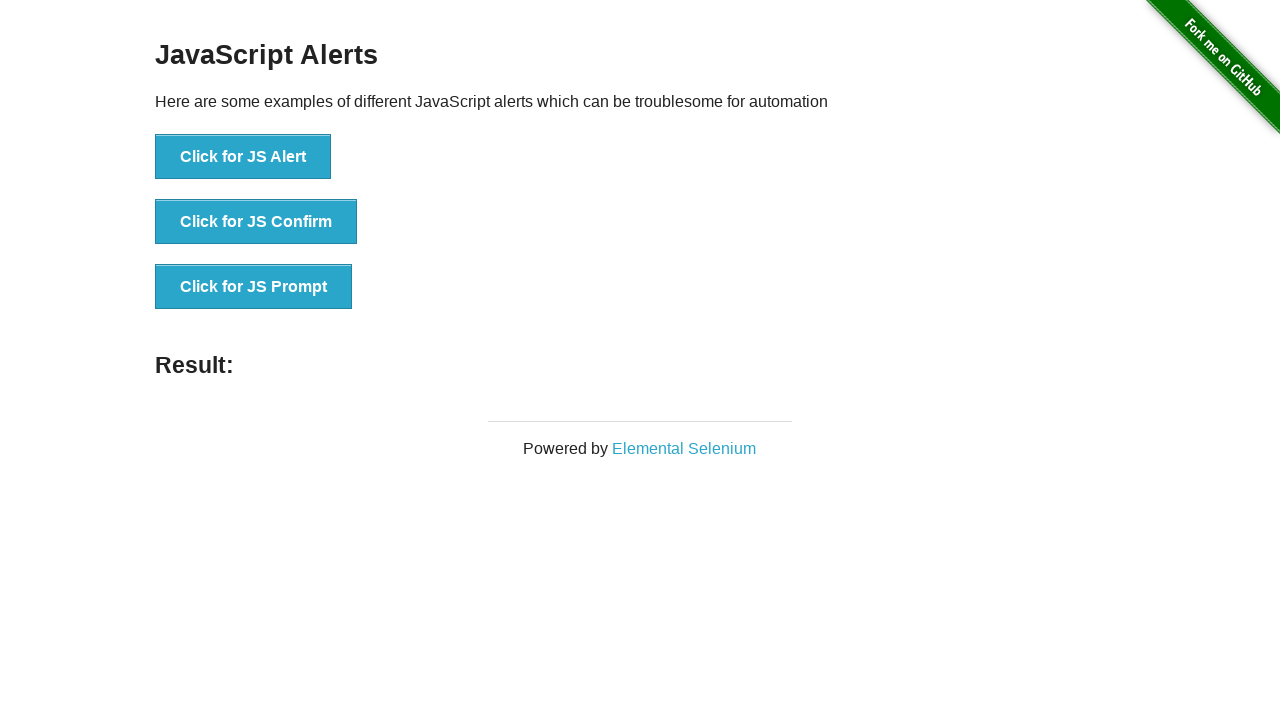

Set up dialog handler to accept JavaScript alerts
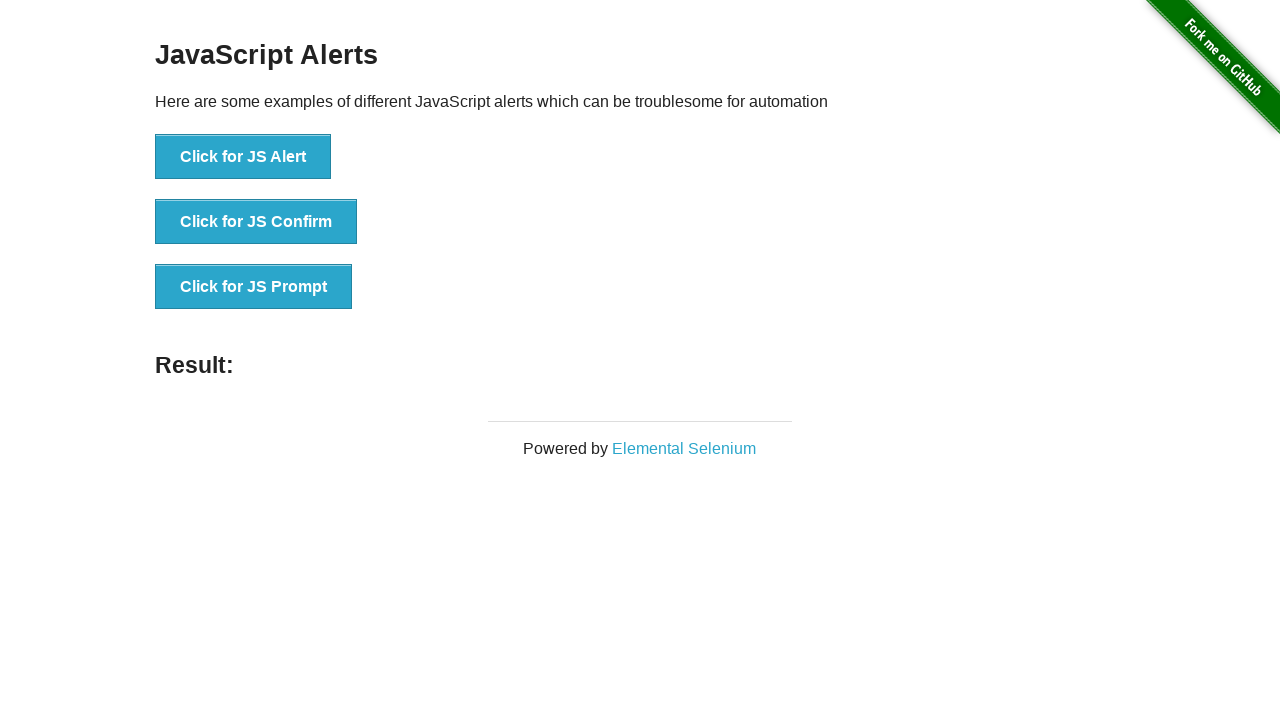

Clicked the JavaScript alert button at (243, 157) on xpath=//*[@id='content']/div/ul/li[1]/button
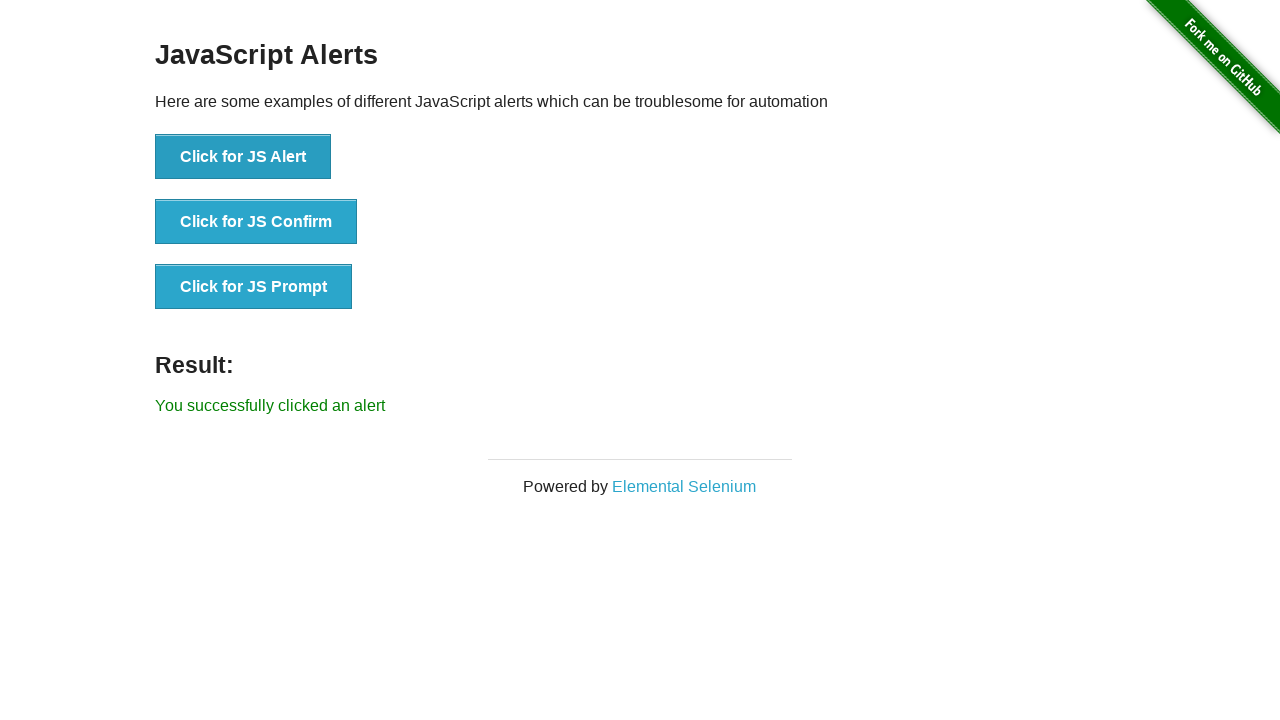

Alert dialog accepted and result message element appeared
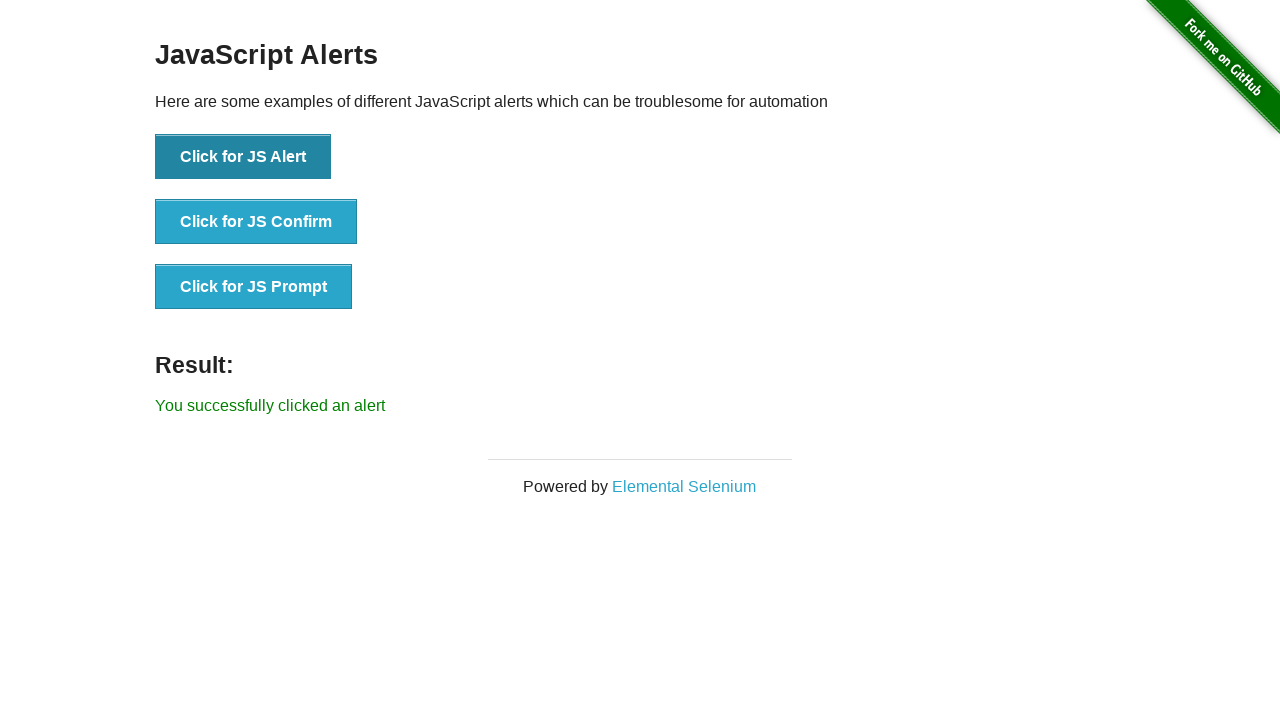

Retrieved result message text
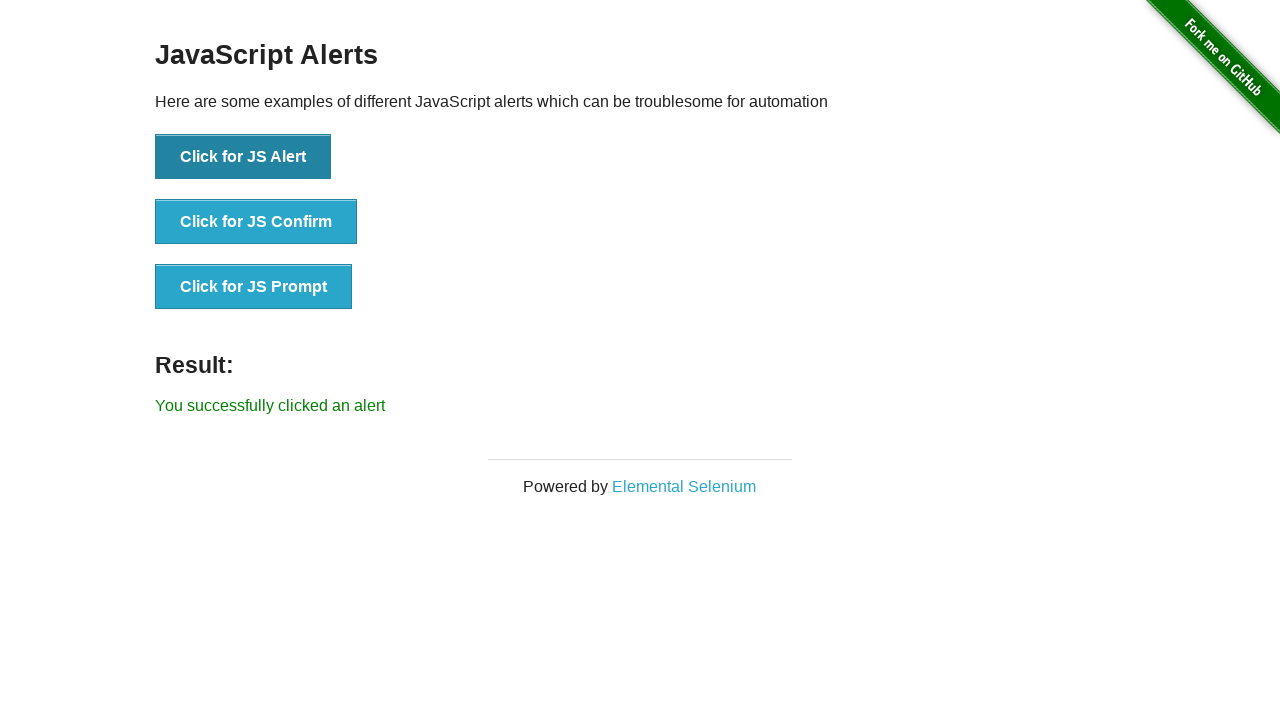

Verified result message: 'You successfully clicked an alert'
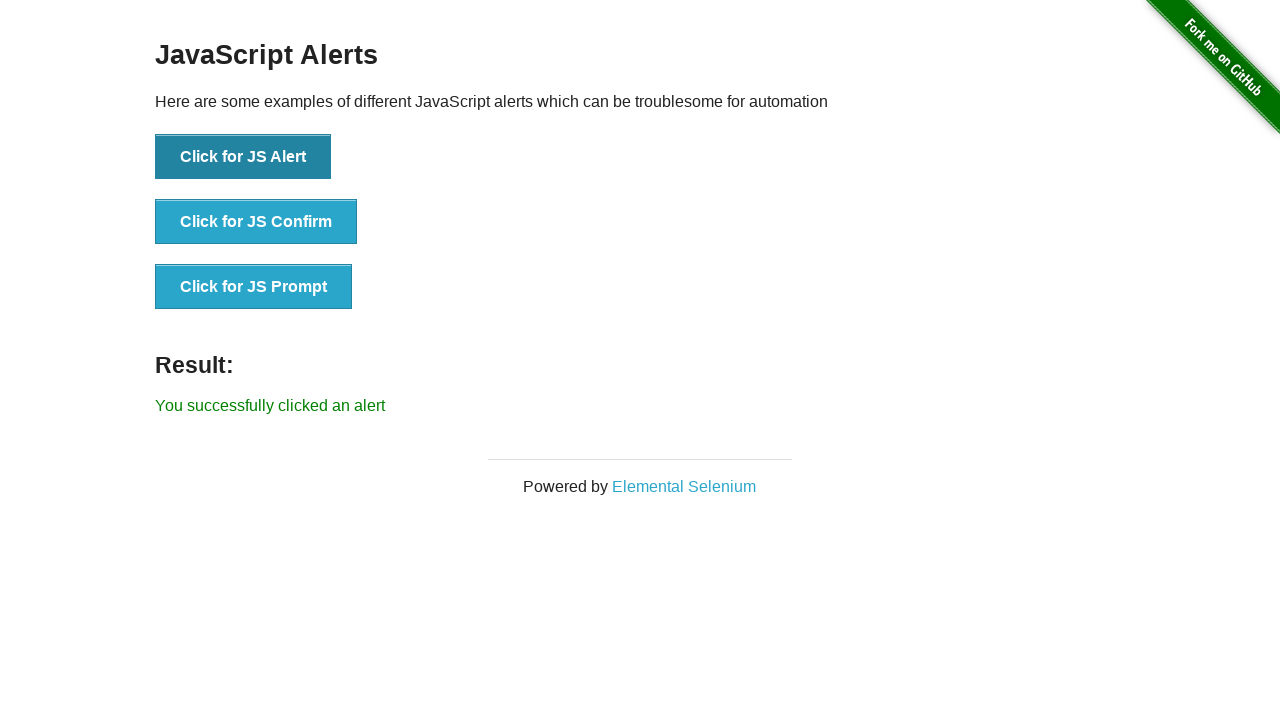

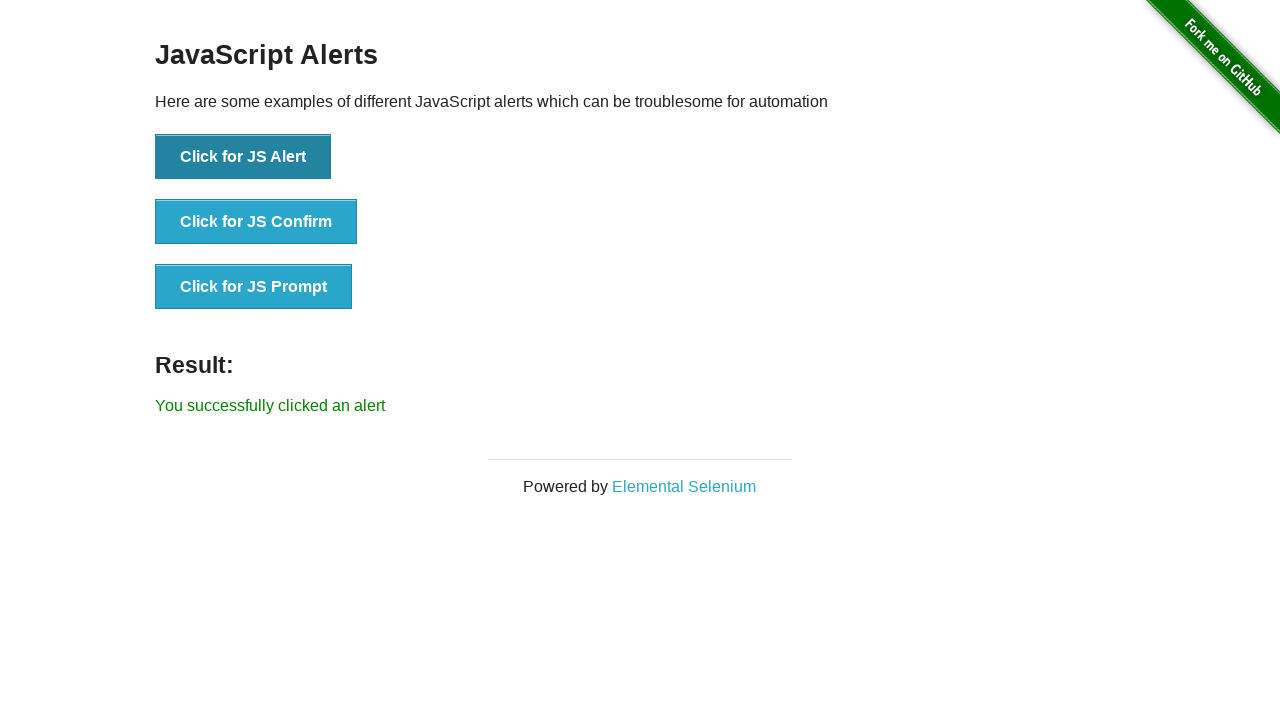